Tests that edits are cancelled when pressing the Escape key

Starting URL: https://demo.playwright.dev/todomvc

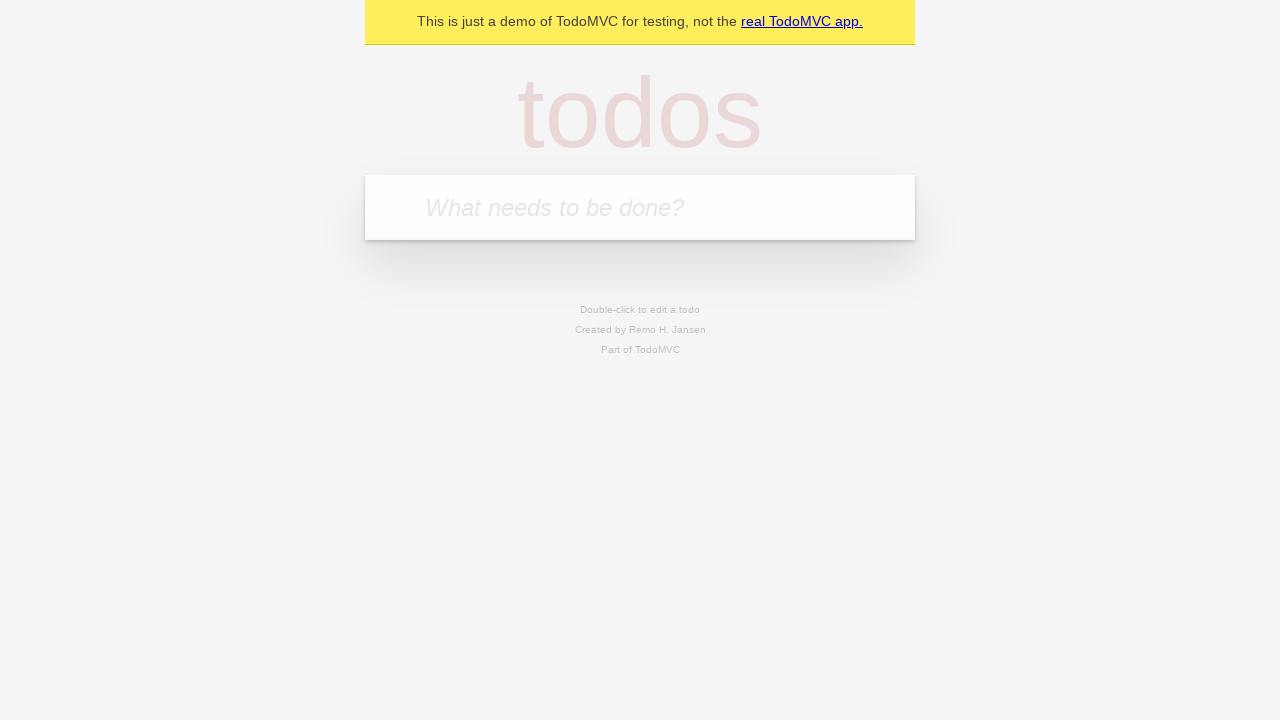

Filled todo input with 'buy some cheese' on internal:attr=[placeholder="What needs to be done?"i]
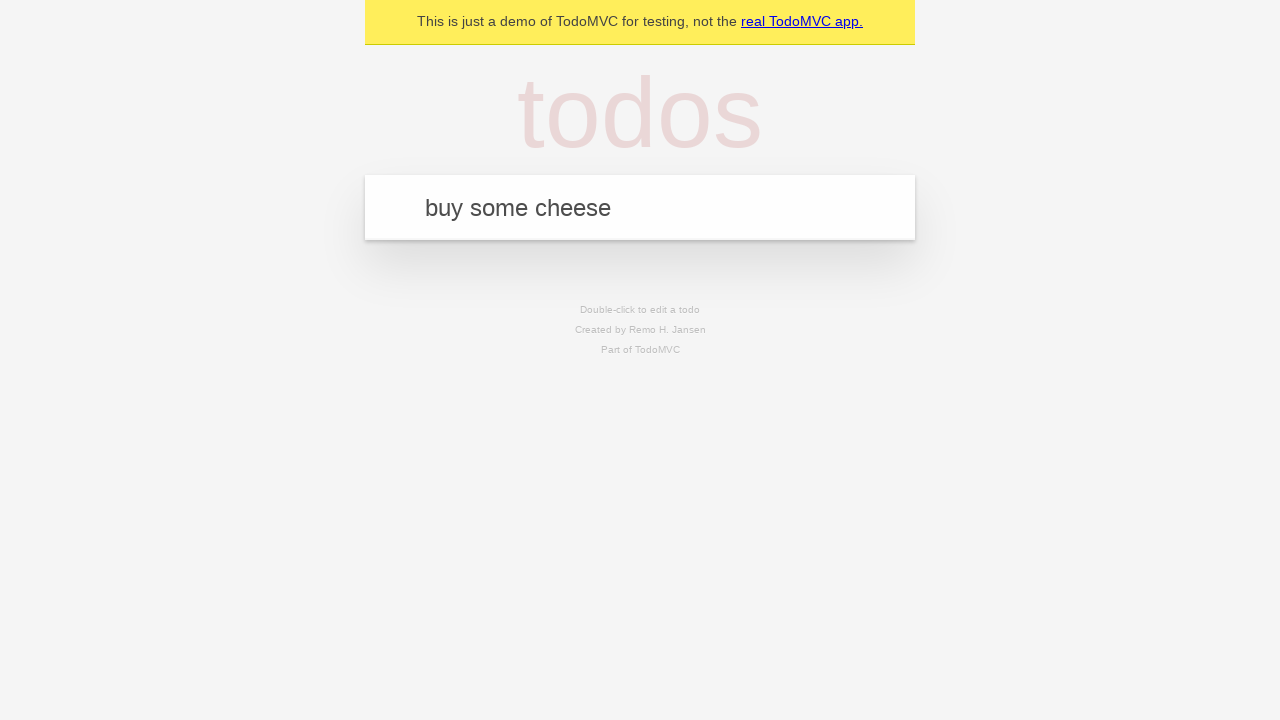

Pressed Enter to add first todo on internal:attr=[placeholder="What needs to be done?"i]
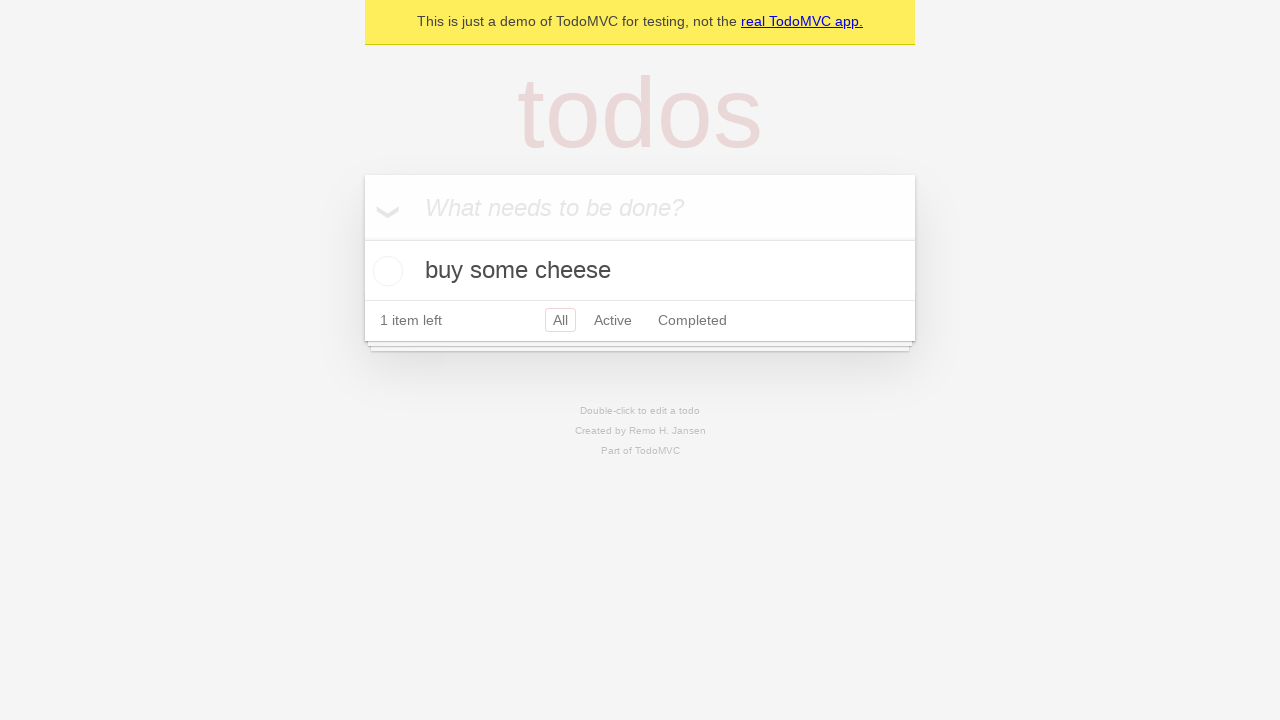

Filled todo input with 'feed the cat' on internal:attr=[placeholder="What needs to be done?"i]
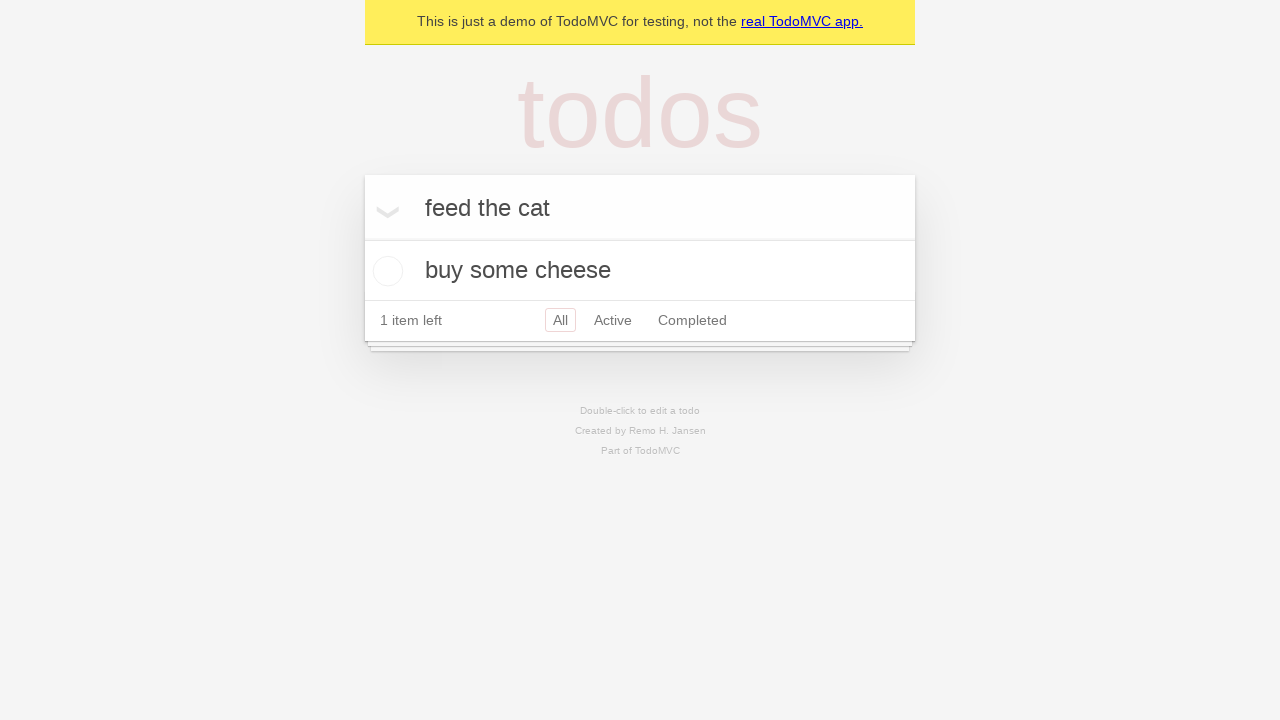

Pressed Enter to add second todo on internal:attr=[placeholder="What needs to be done?"i]
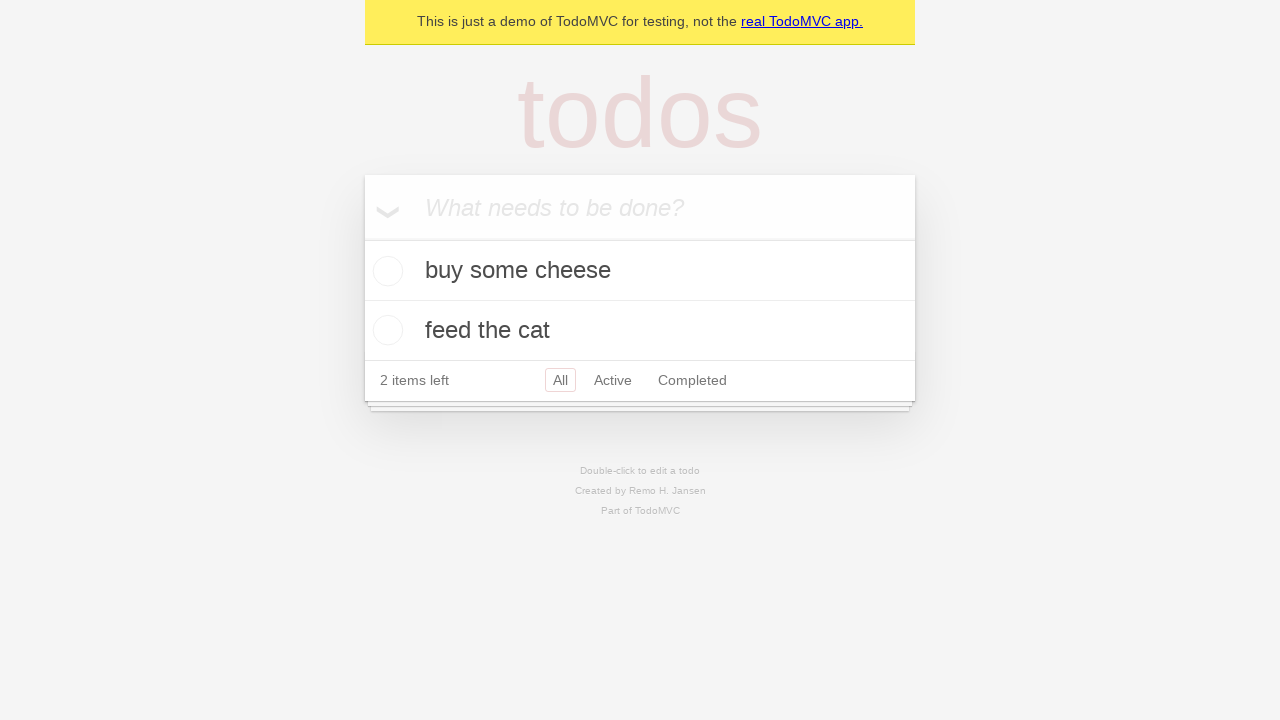

Filled todo input with 'book a doctors appointment' on internal:attr=[placeholder="What needs to be done?"i]
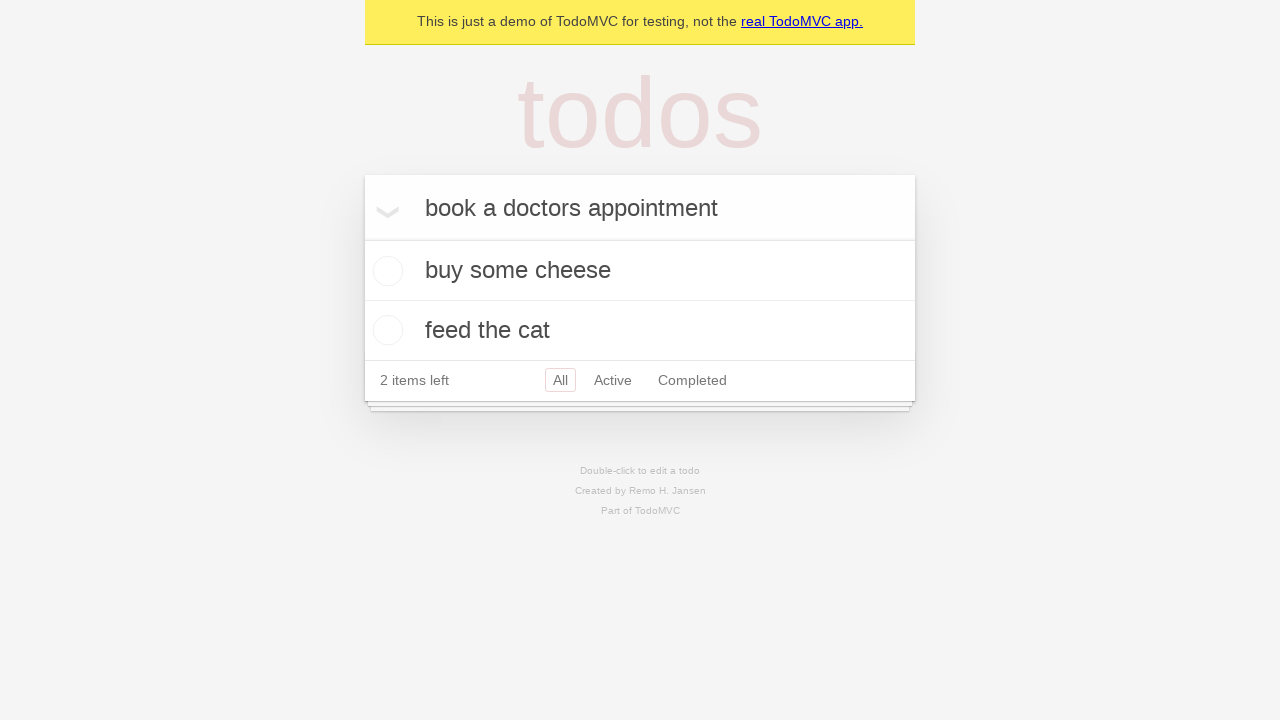

Pressed Enter to add third todo on internal:attr=[placeholder="What needs to be done?"i]
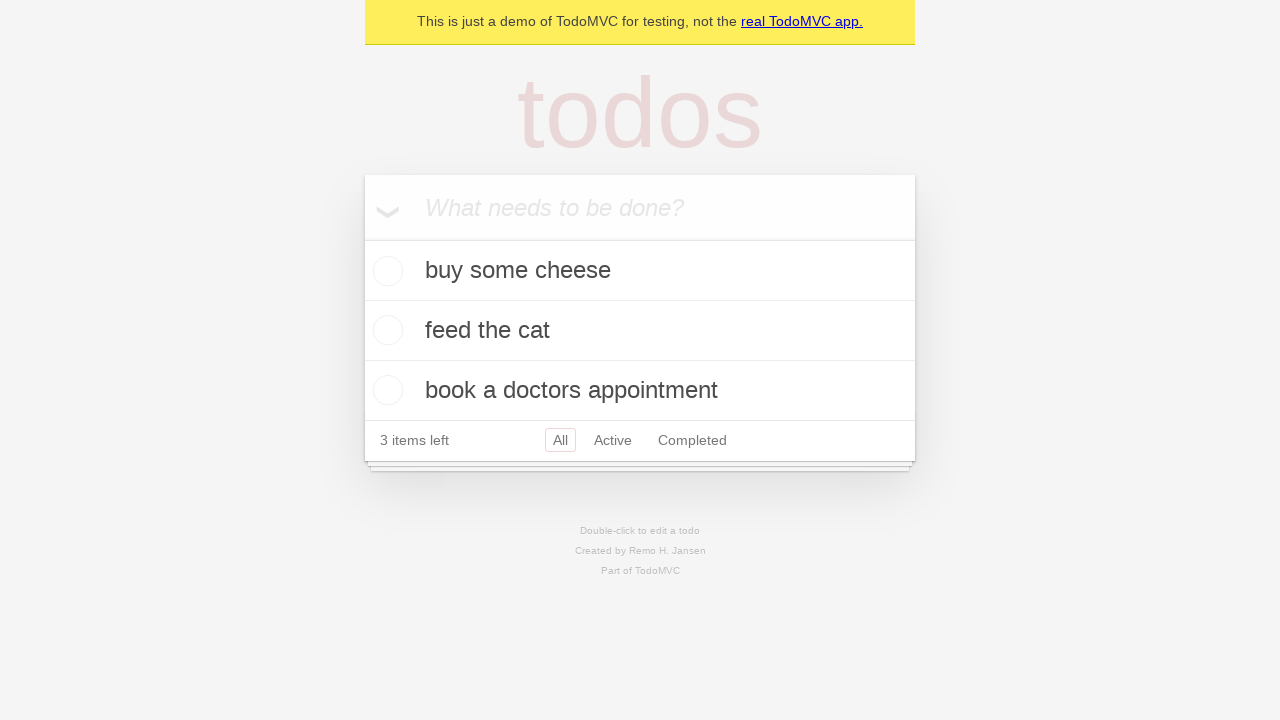

Double-clicked second todo to enter edit mode at (640, 331) on internal:testid=[data-testid="todo-item"s] >> nth=1
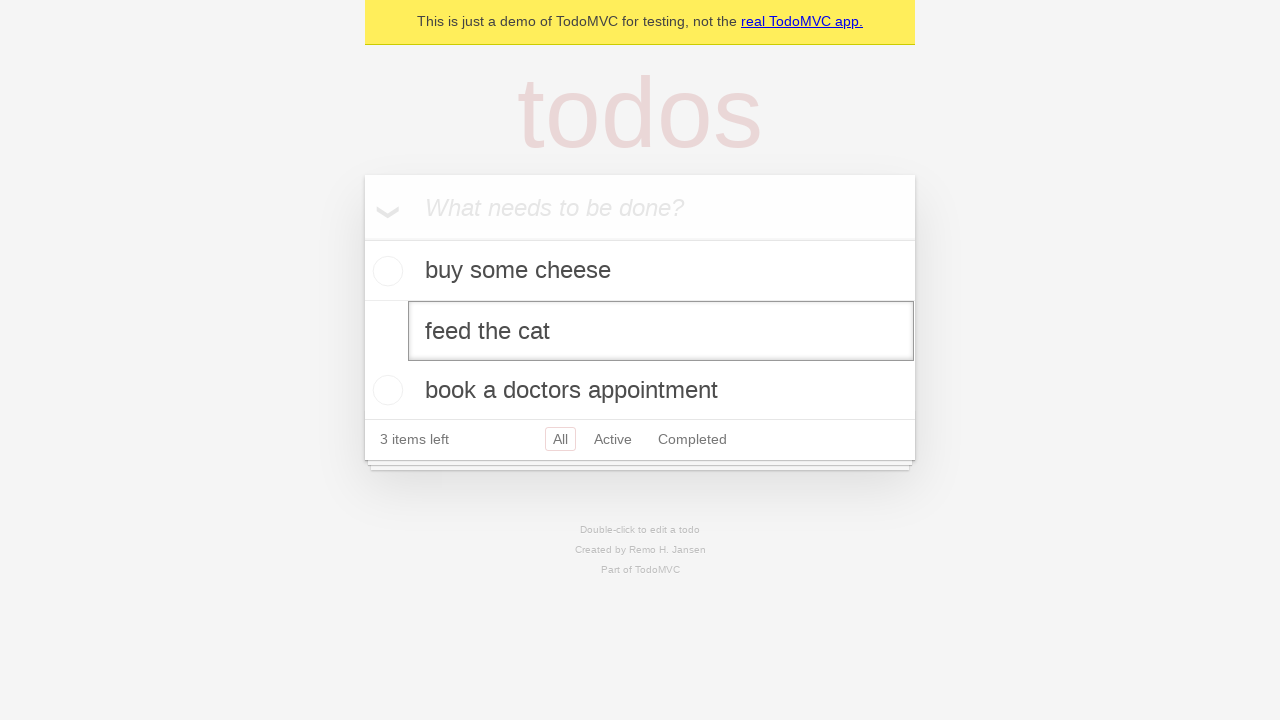

Filled edit field with 'buy some sausages' on internal:testid=[data-testid="todo-item"s] >> nth=1 >> internal:role=textbox[nam
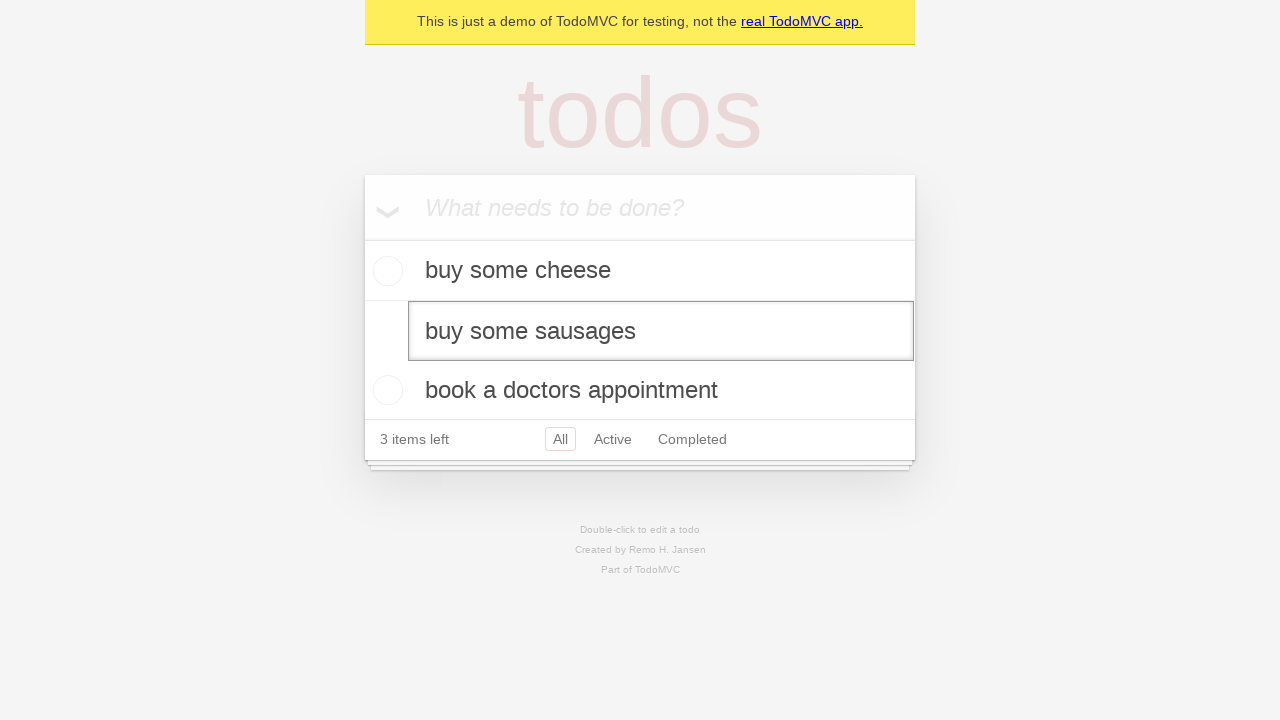

Pressed Escape to cancel edit on internal:testid=[data-testid="todo-item"s] >> nth=1 >> internal:role=textbox[nam
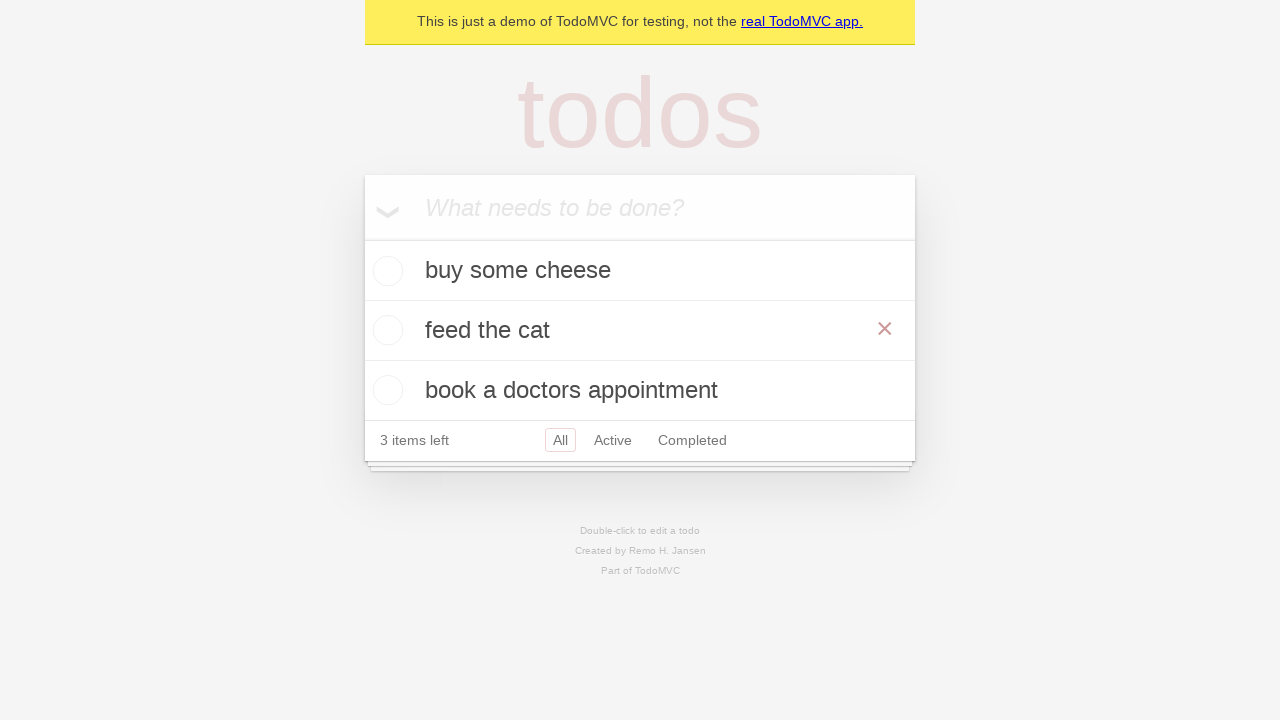

Verified todo items are still displayed after cancelling edit
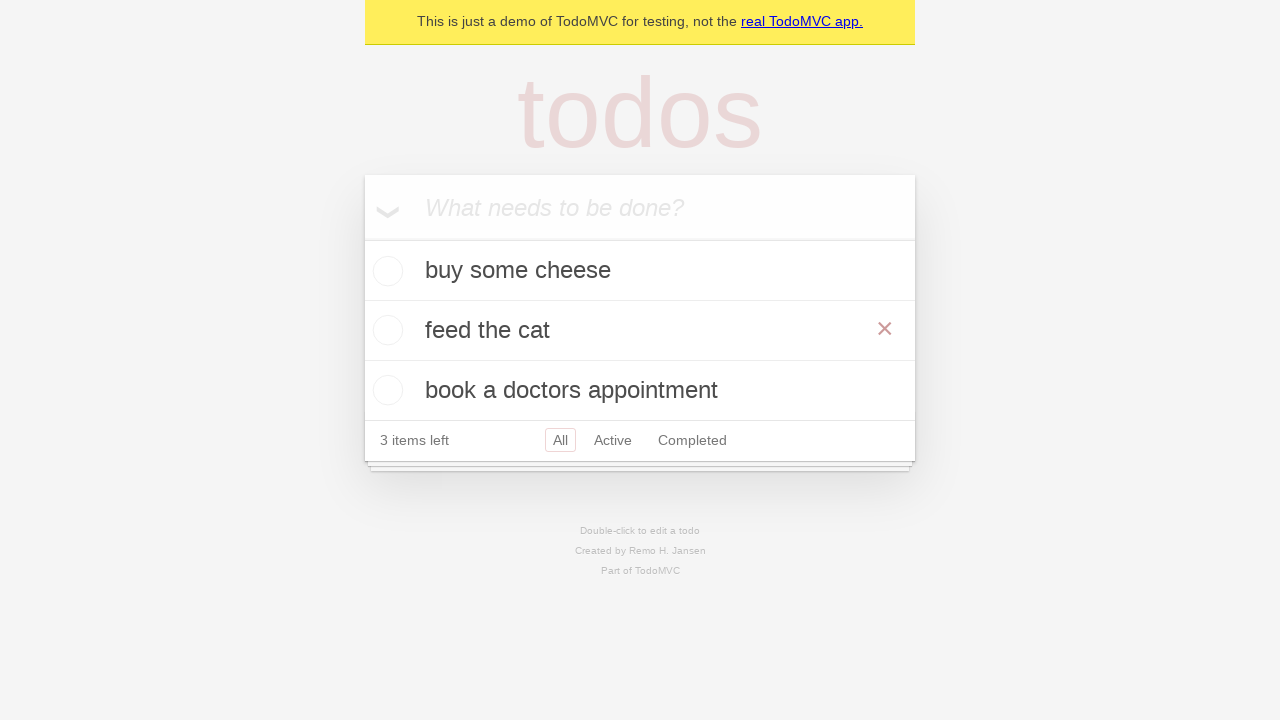

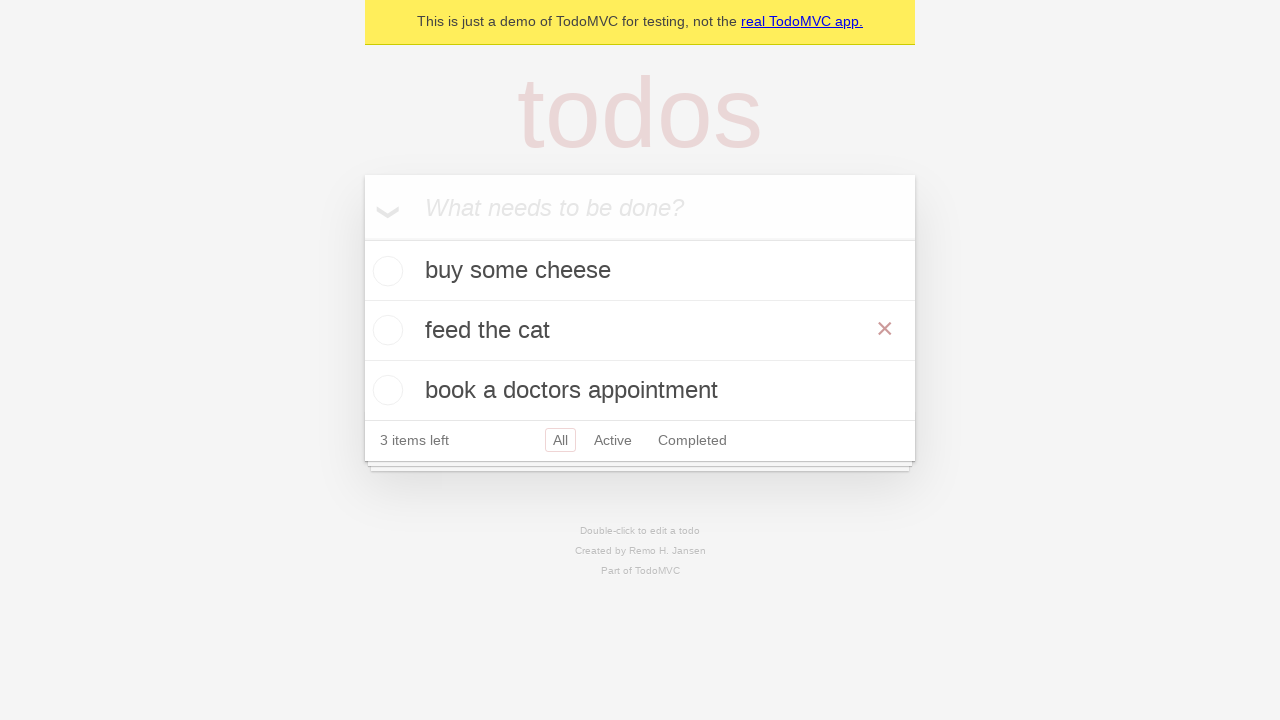